Navigates to PythonClub website and verifies that blog posts are displayed with titles and links

Starting URL: http://pythonclub.com.br/

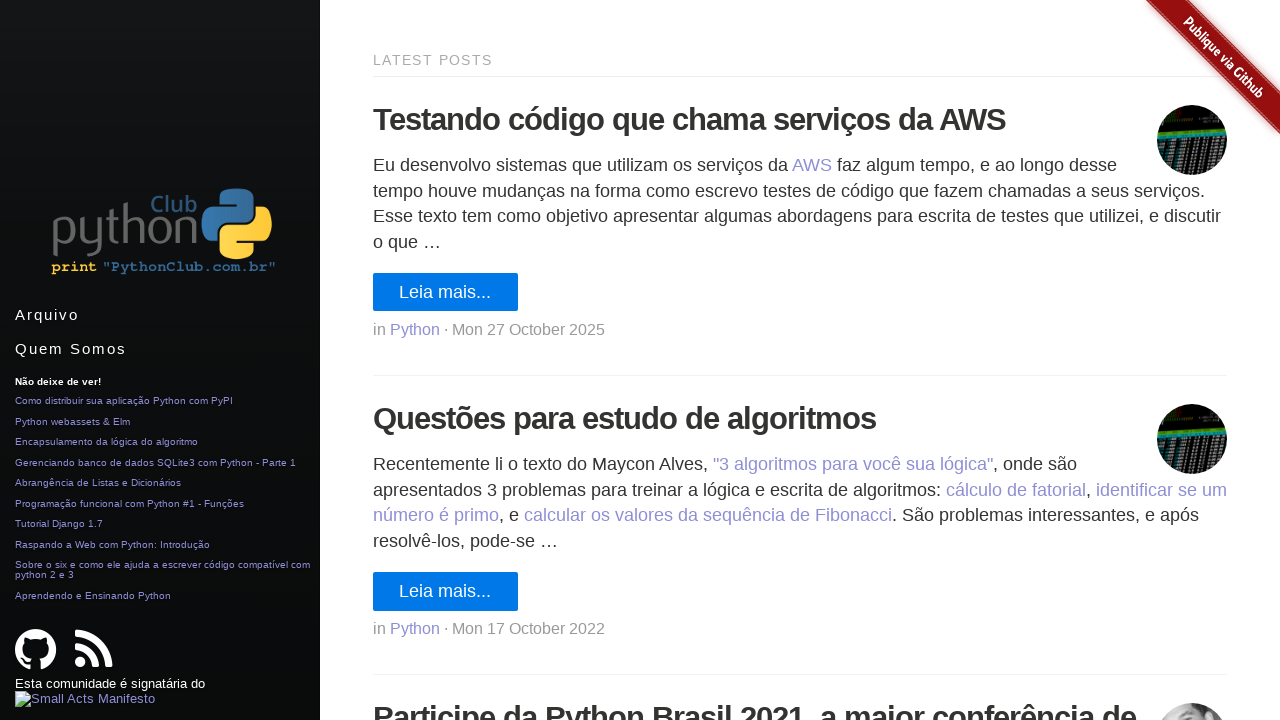

Navigated to PythonClub website
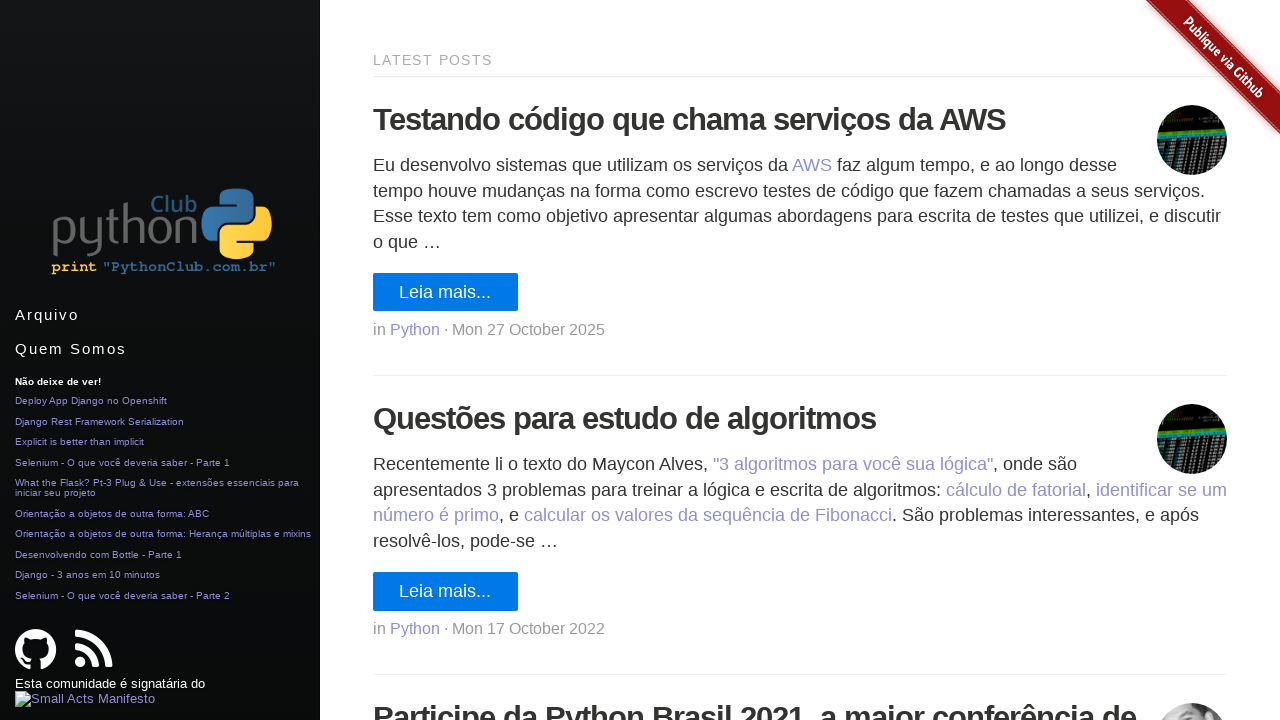

Blog posts loaded on the page
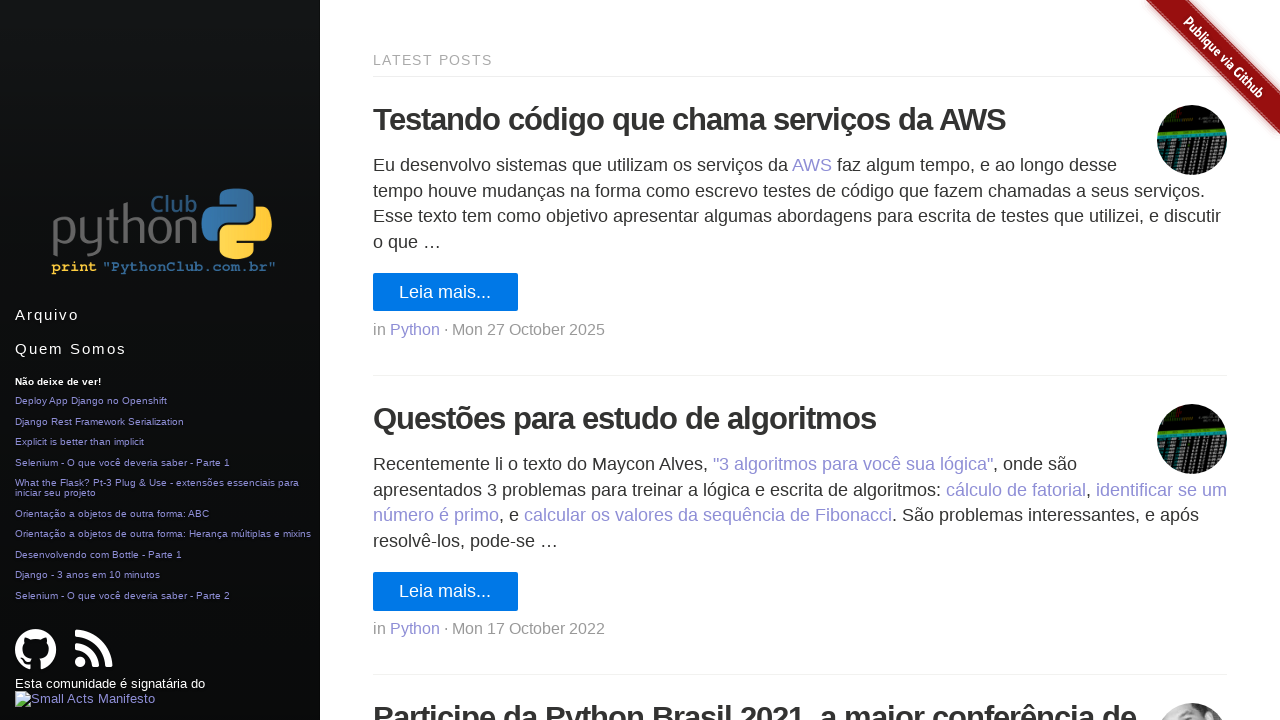

Post titles are present and visible
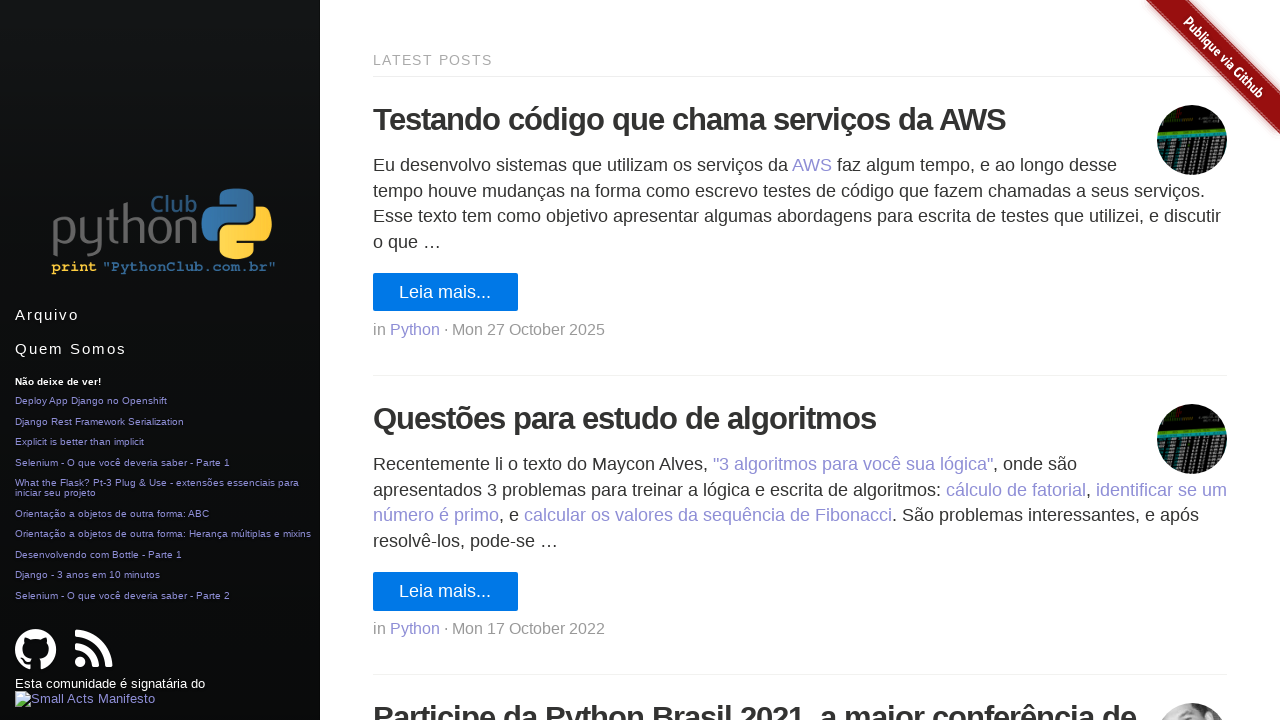

Clicked on the first post title at (689, 119) on .post-title >> nth=0
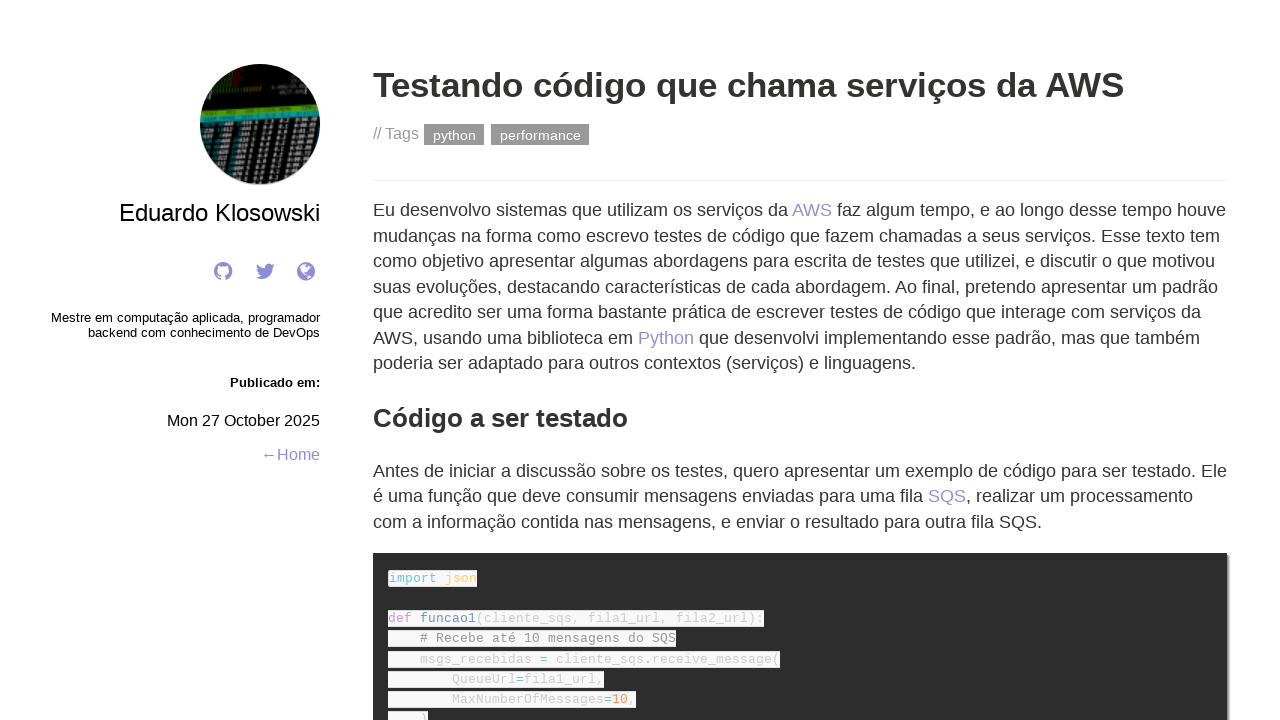

Article page loaded successfully
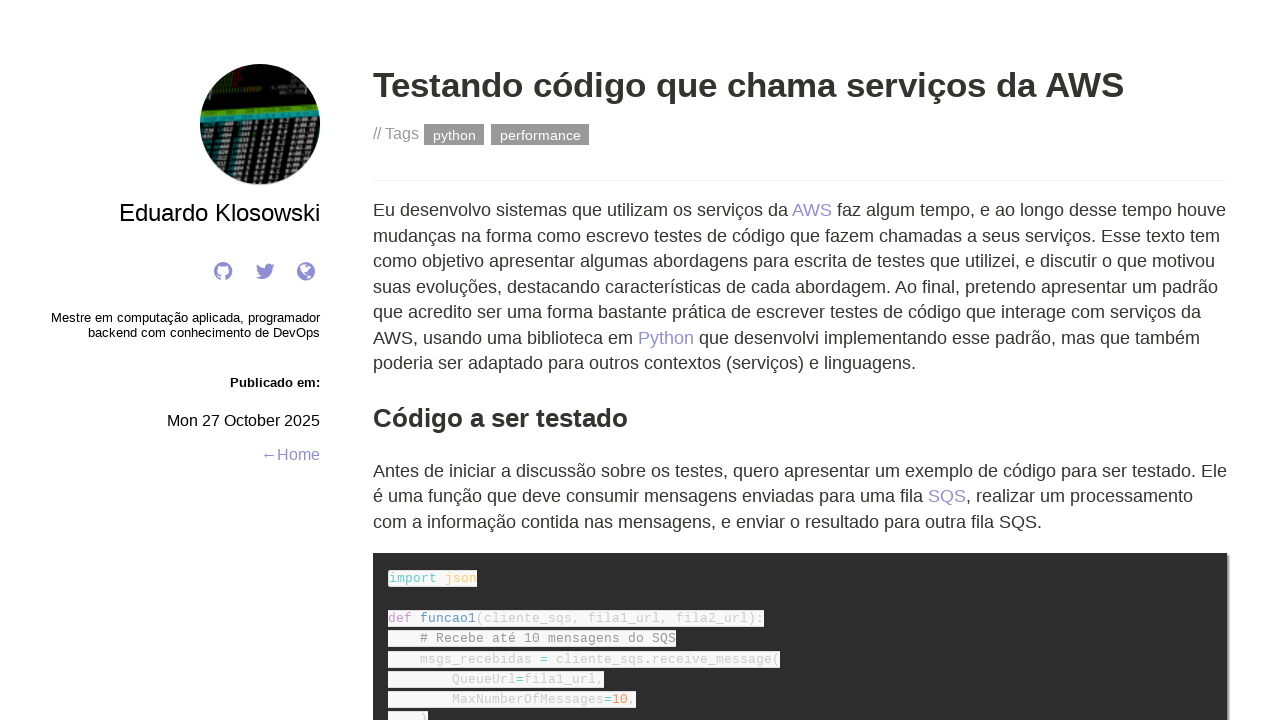

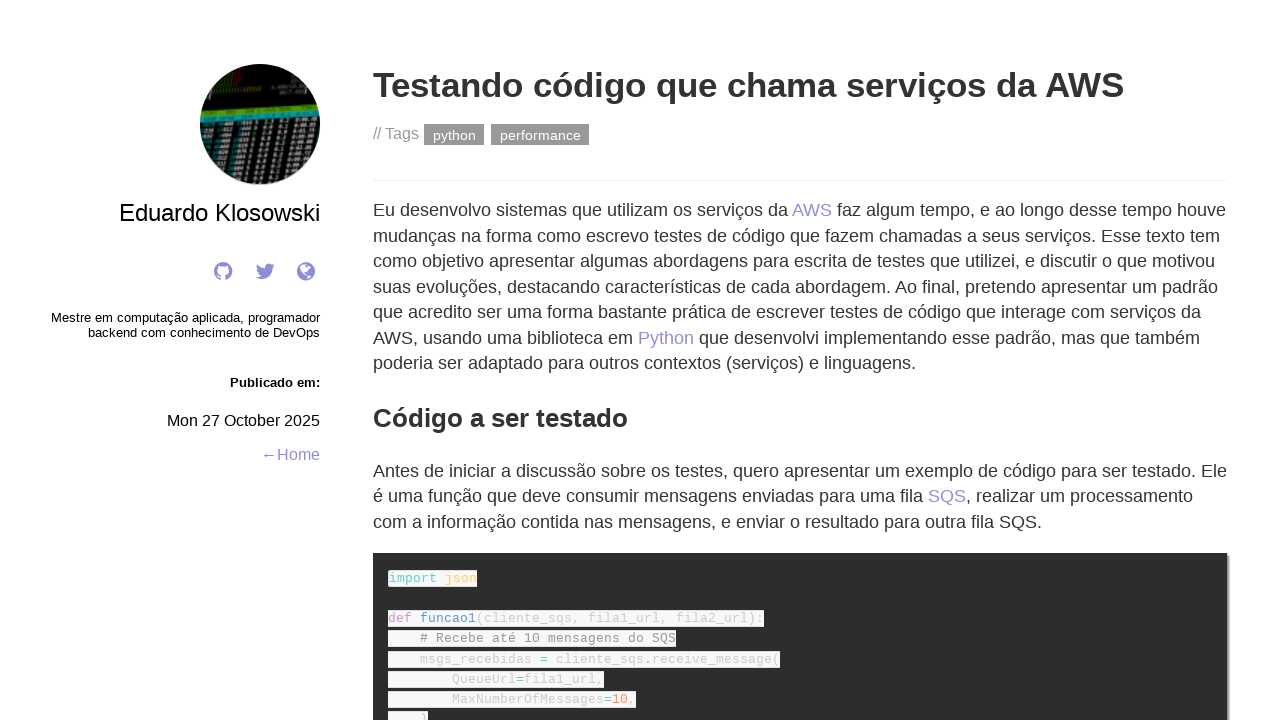